Navigates to Selenium HQ website and performs a right-click context menu action on the Download link

Starting URL: https://www.seleniumhq.org/

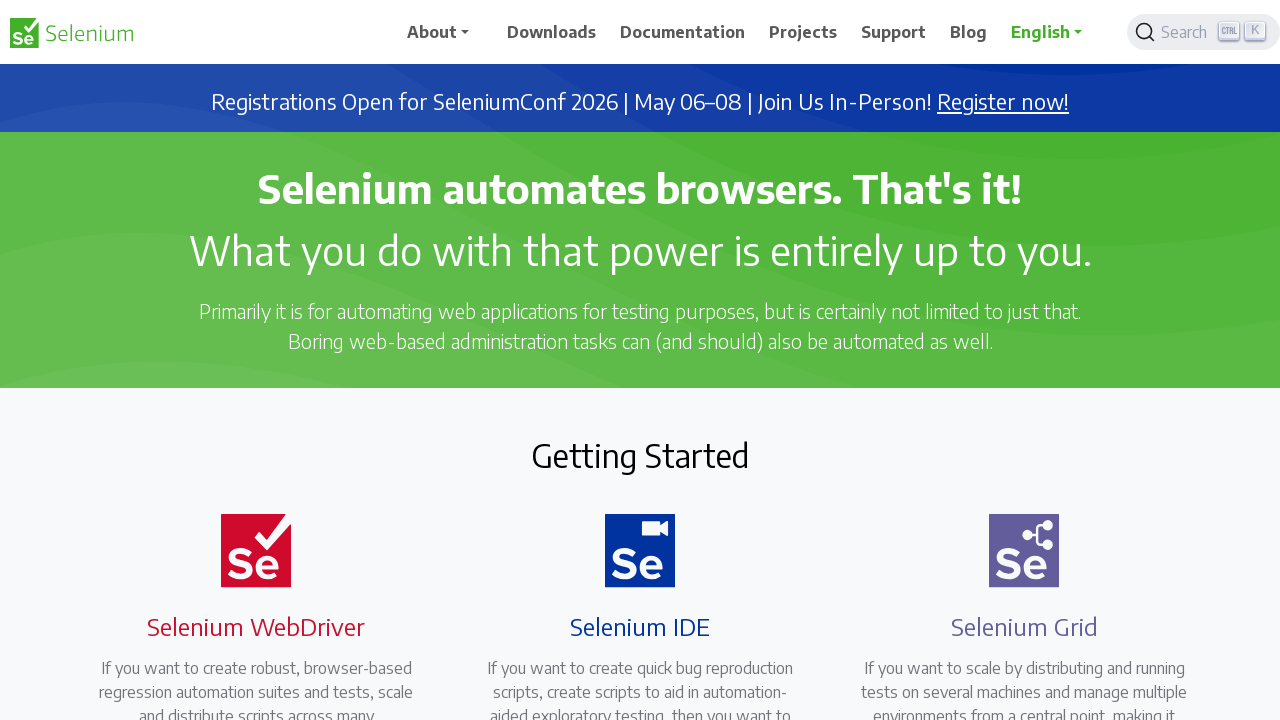

Located the Download link element
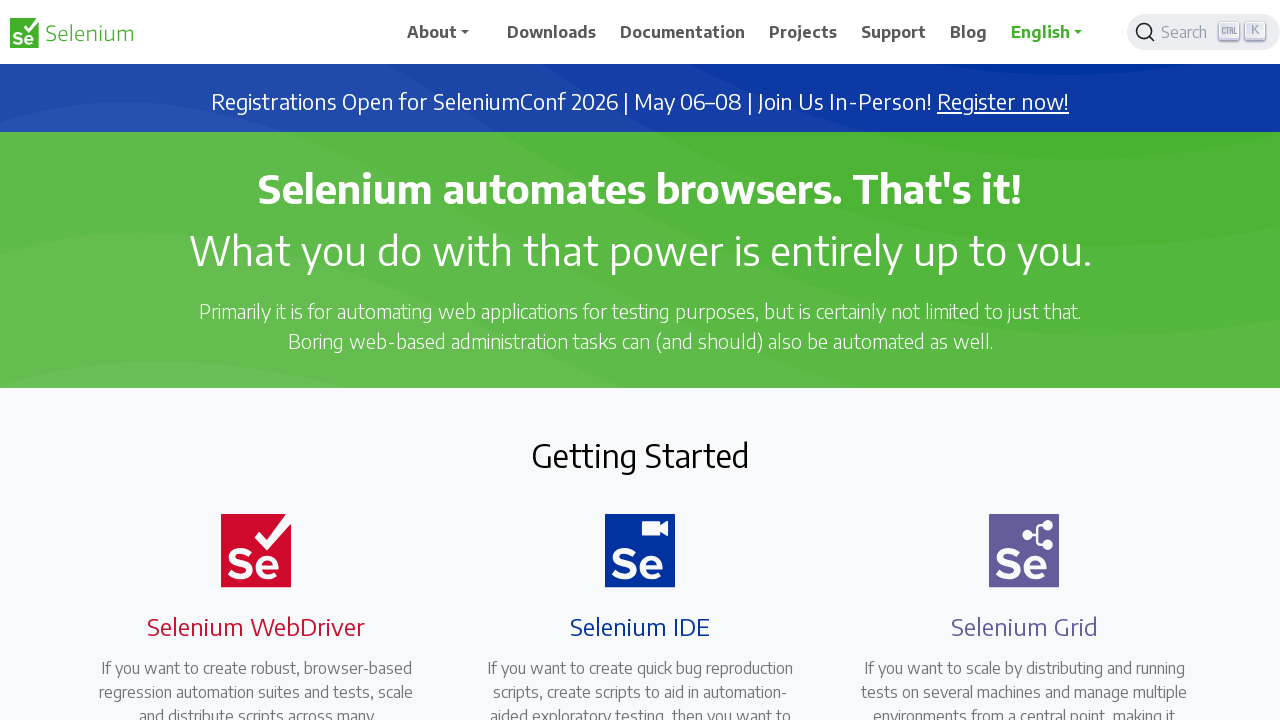

Performed right-click context menu action on the Download link at (552, 32) on text=Download >> nth=0
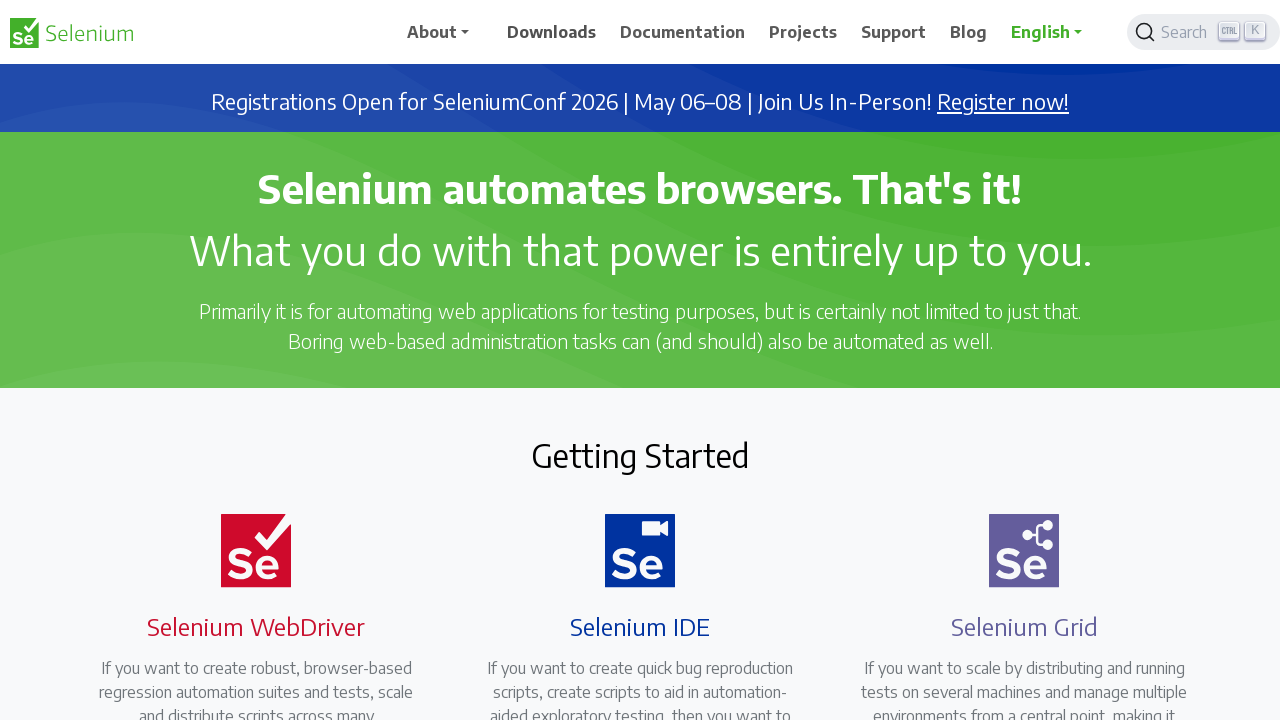

Waited 5 seconds to observe the context menu
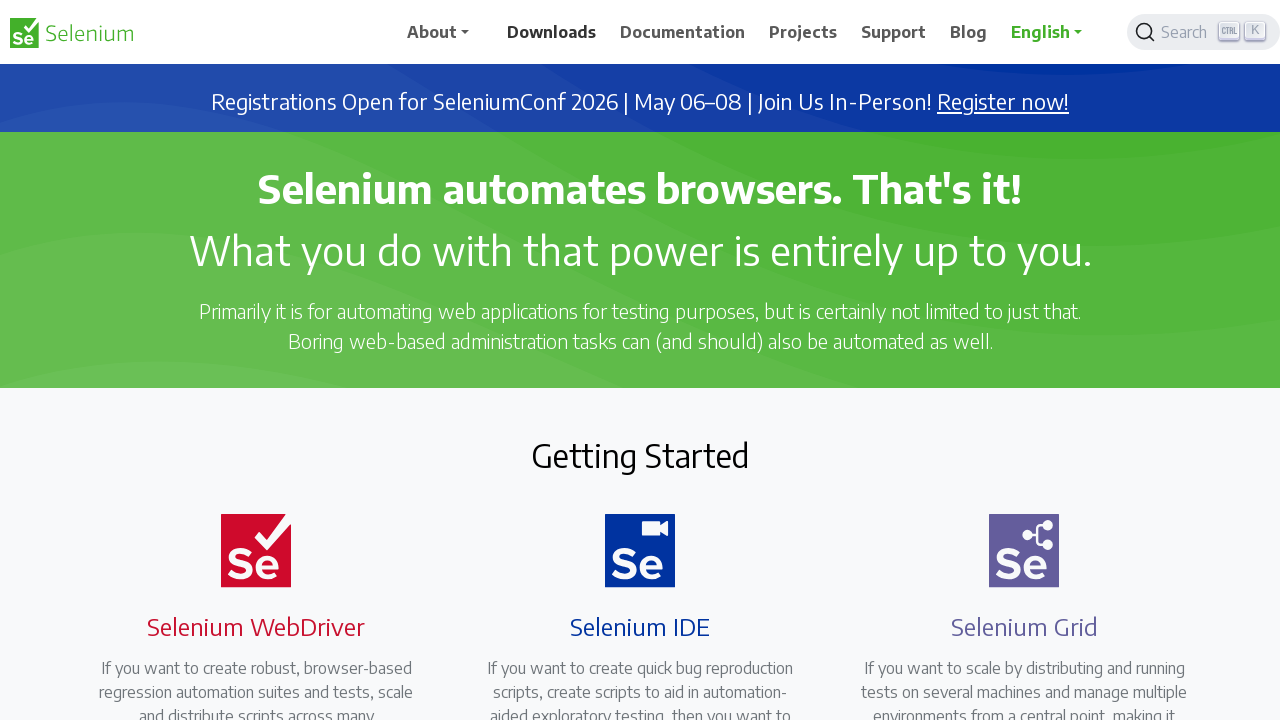

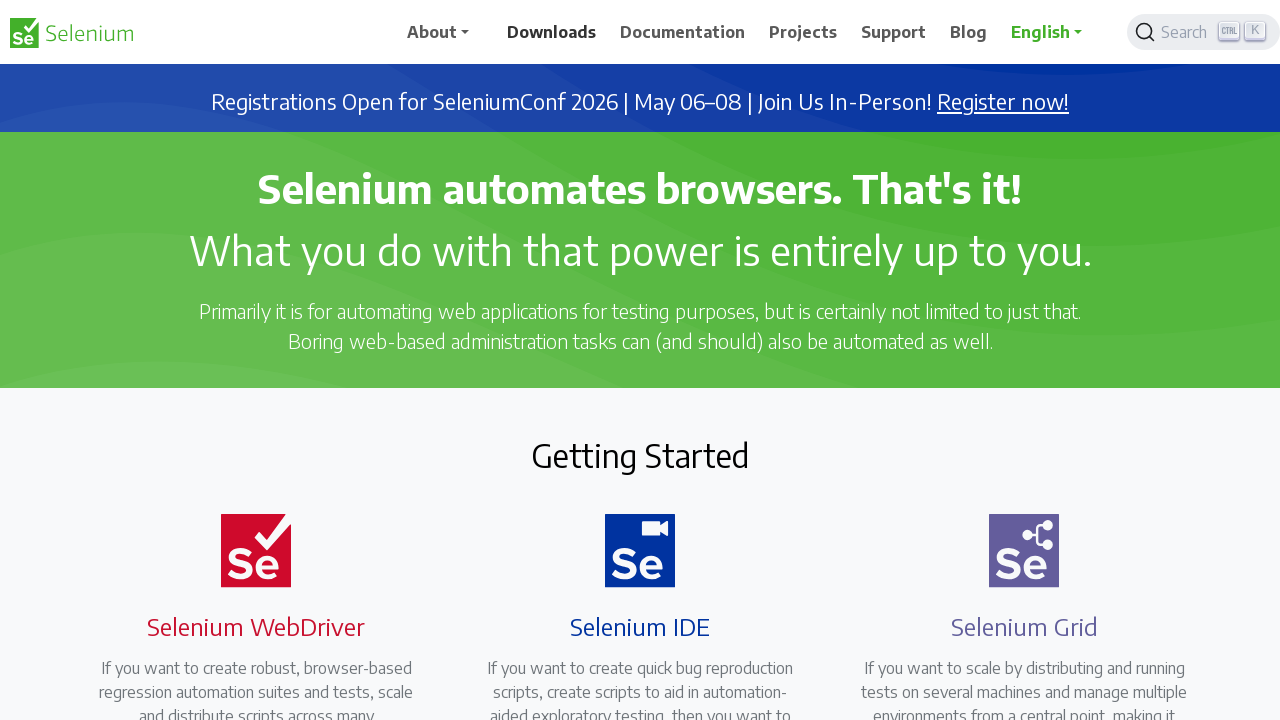